Tests clicking a button identified by class attribute that triggers an alert dialog, repeating the action 3 times

Starting URL: http://uitestingplayground.com/classattr

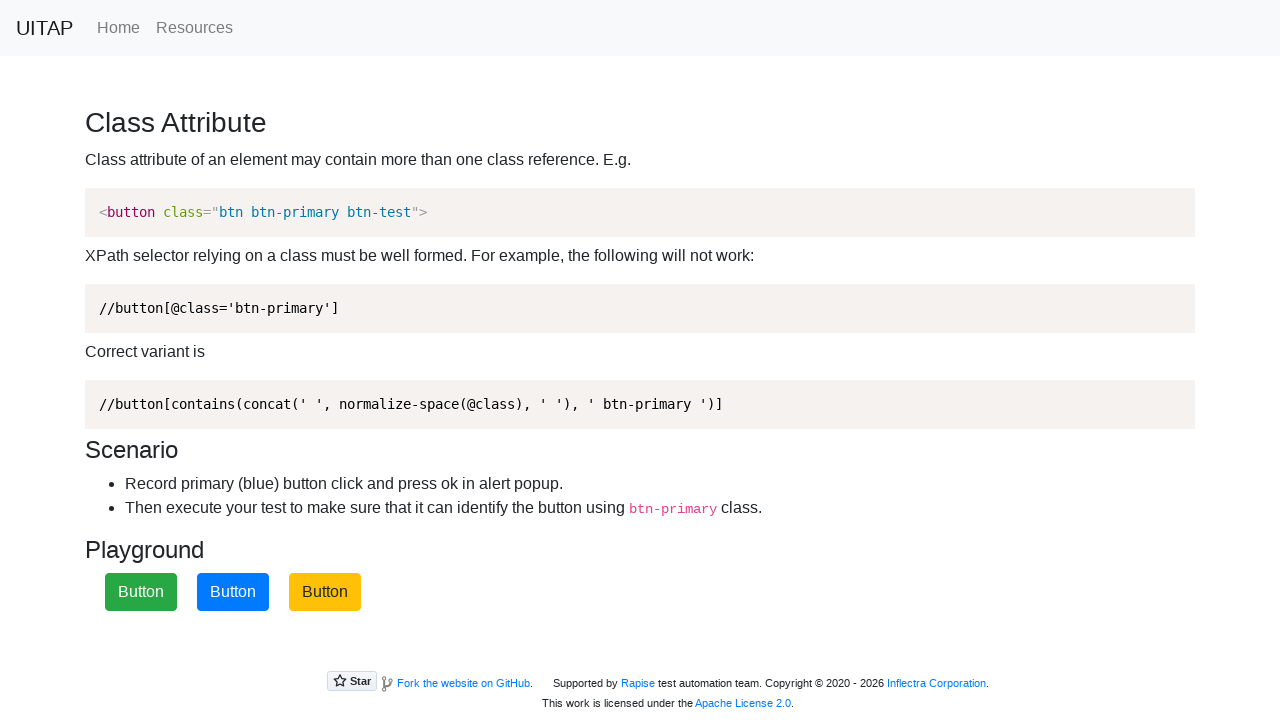

Navigated to class attribute test page
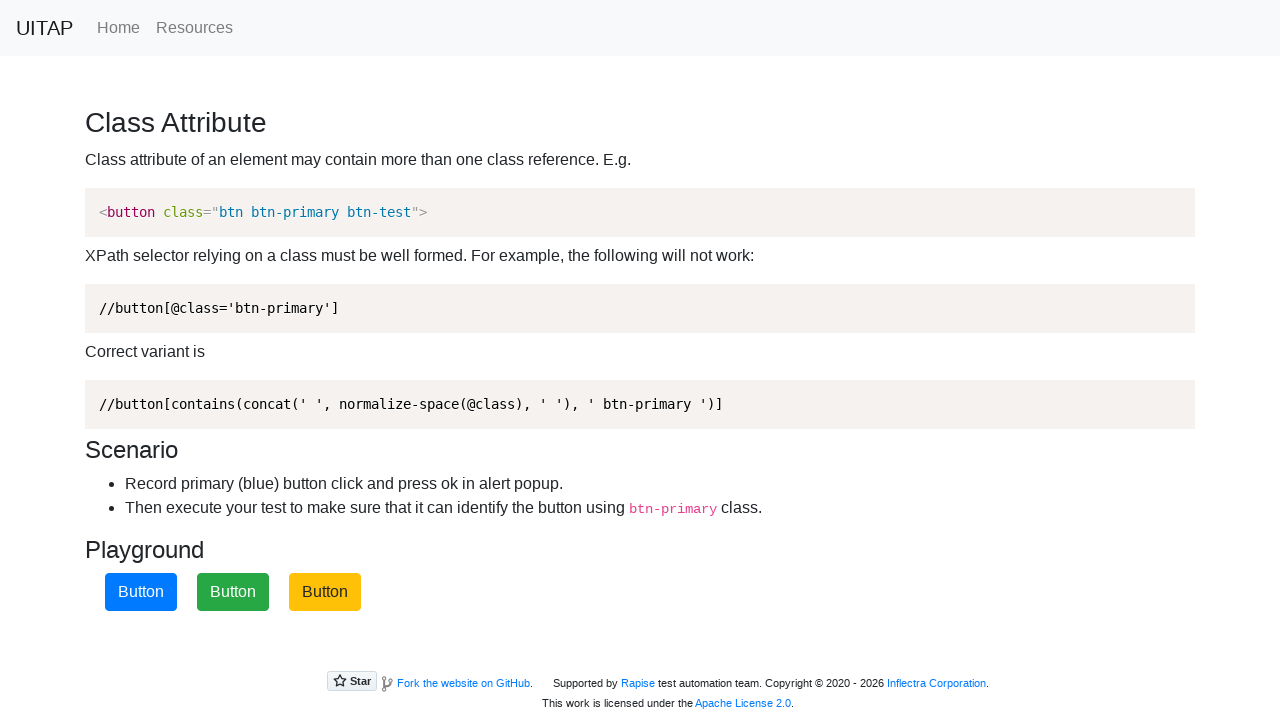

Clicked primary button identified by class attribute at (141, 592) on xpath=//button[contains(concat(" ", normalize-space(@class), " "), " btn-primary
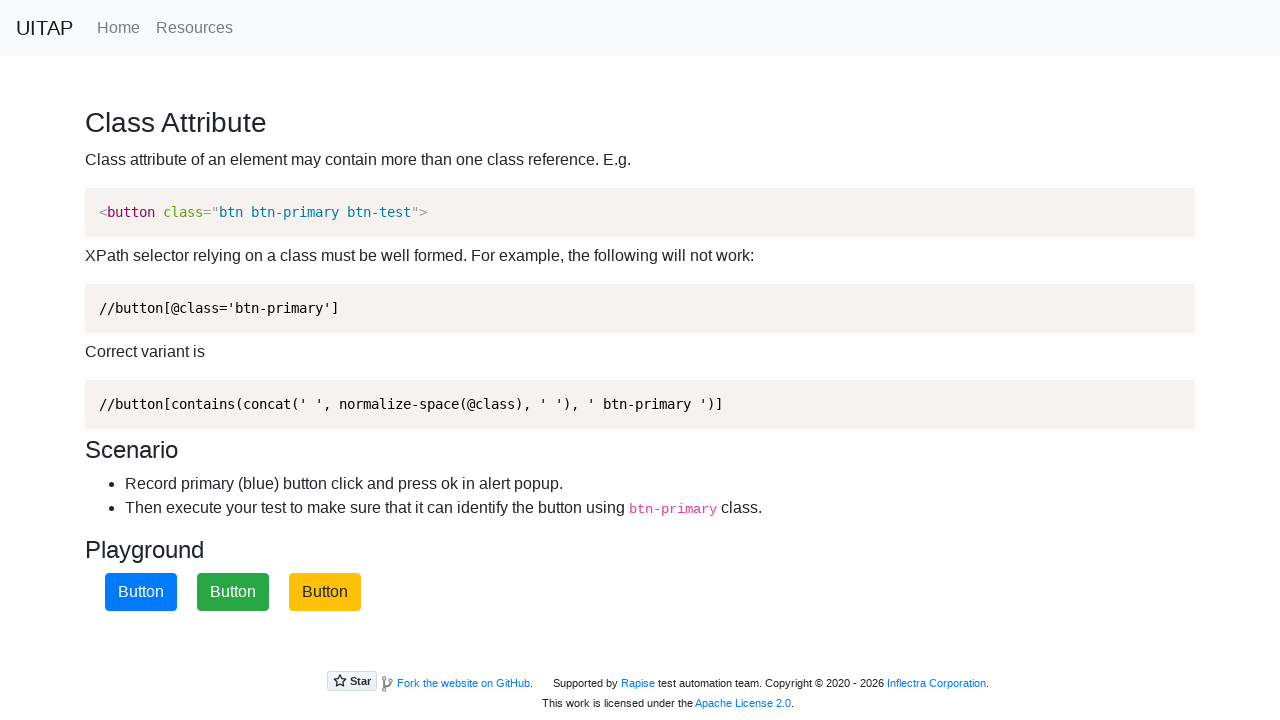

Alert dialog accepted
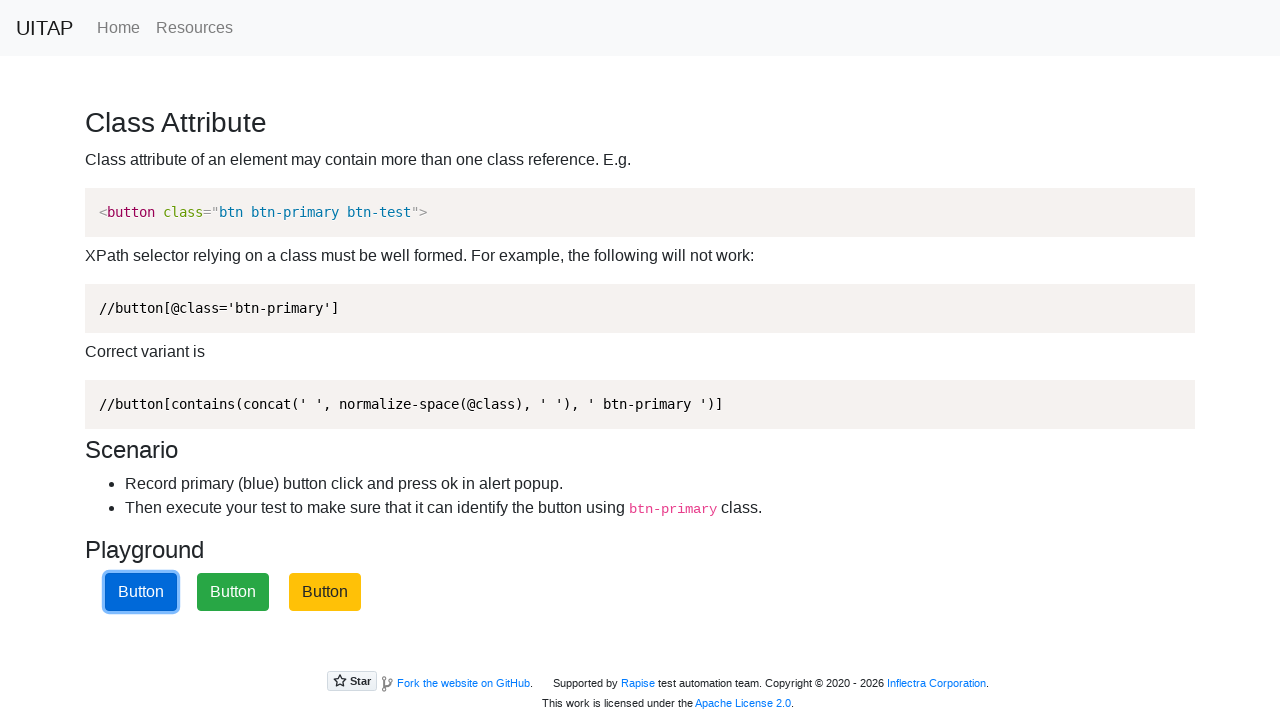

Clicked primary button identified by class attribute at (141, 592) on xpath=//button[contains(concat(" ", normalize-space(@class), " "), " btn-primary
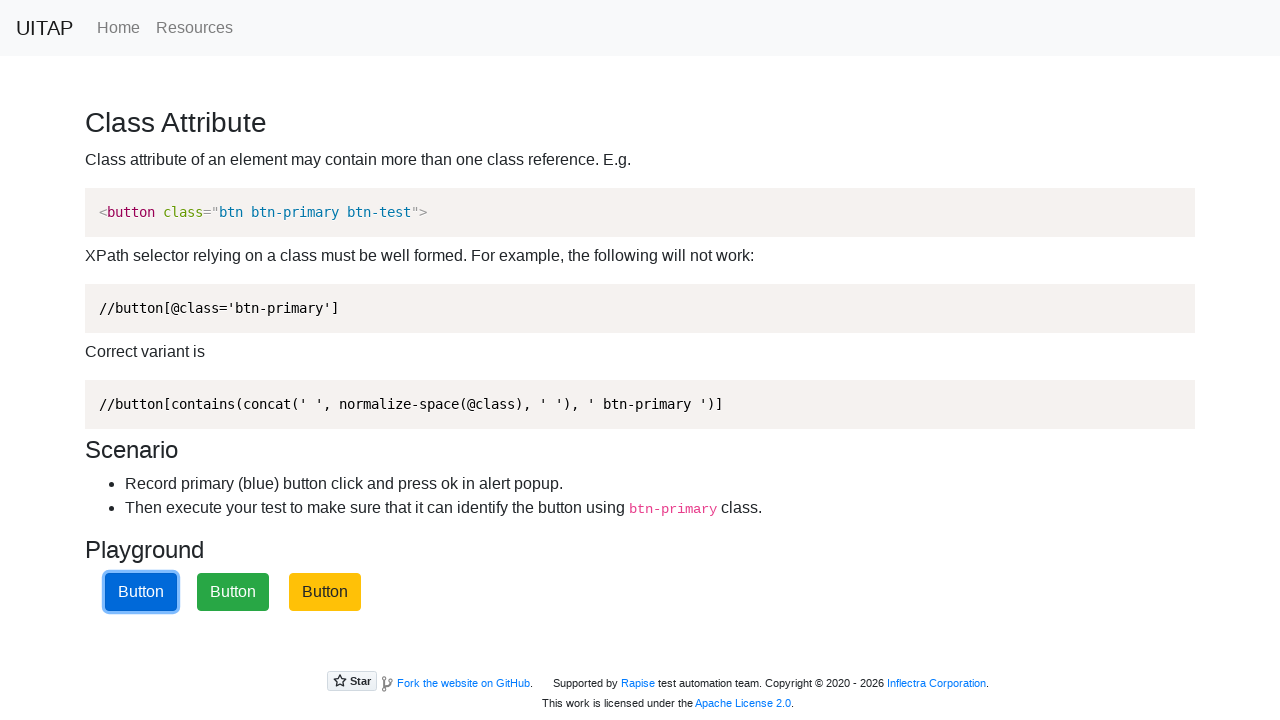

Alert dialog accepted
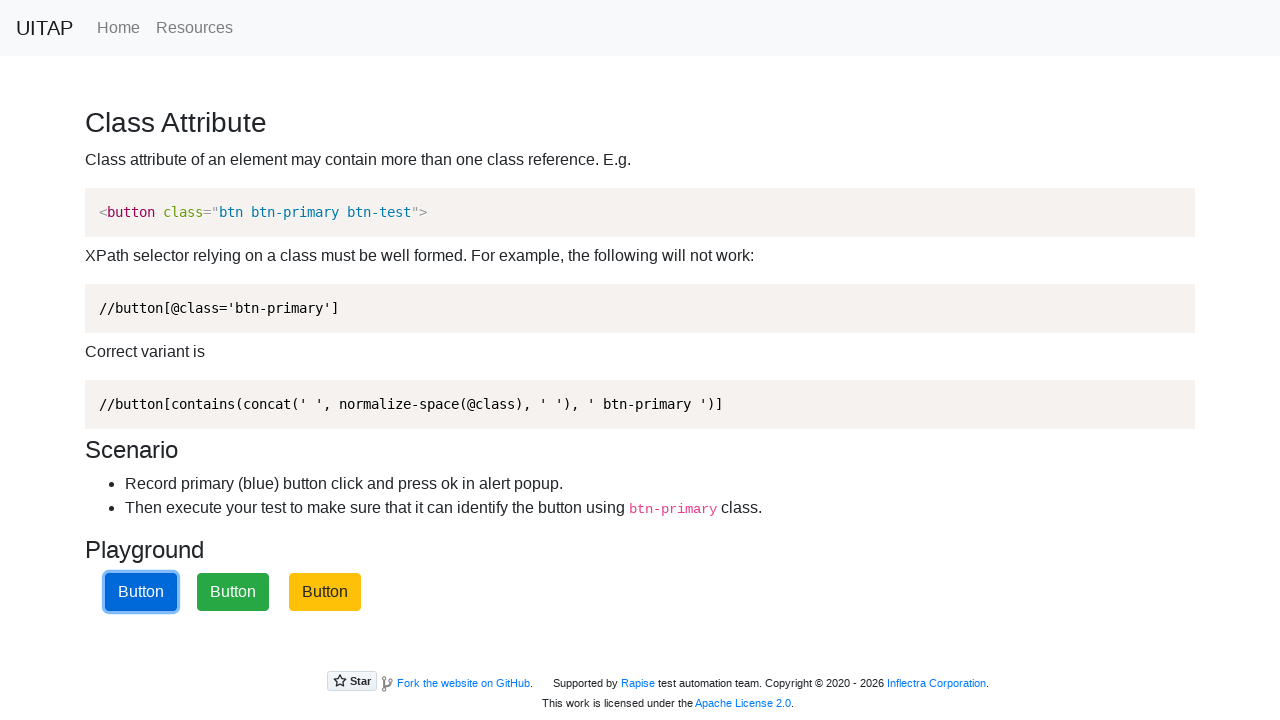

Clicked primary button identified by class attribute at (141, 592) on xpath=//button[contains(concat(" ", normalize-space(@class), " "), " btn-primary
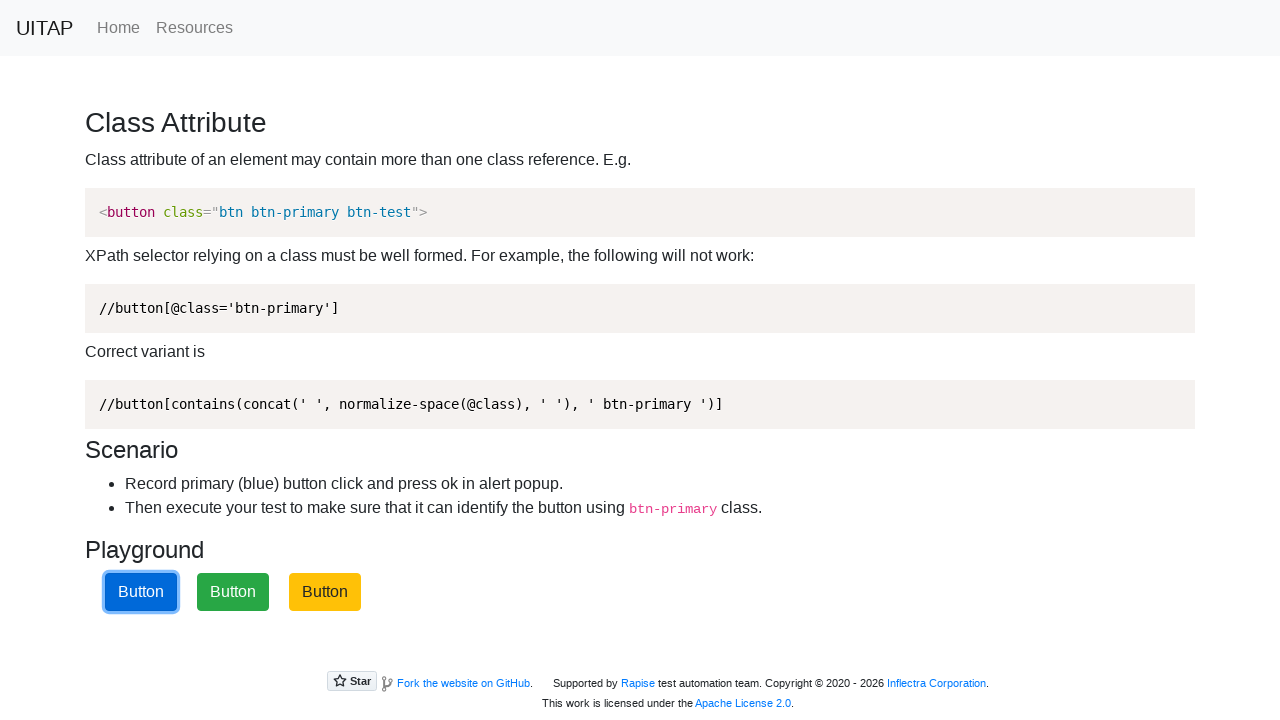

Alert dialog accepted
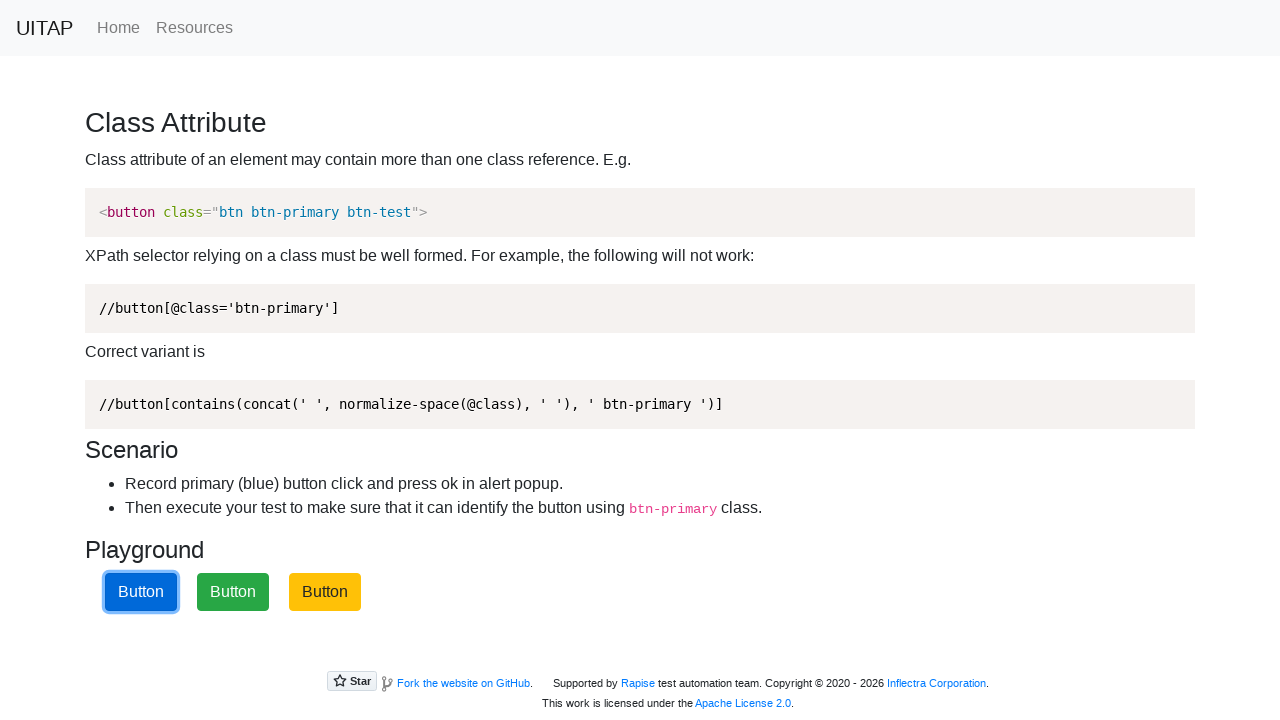

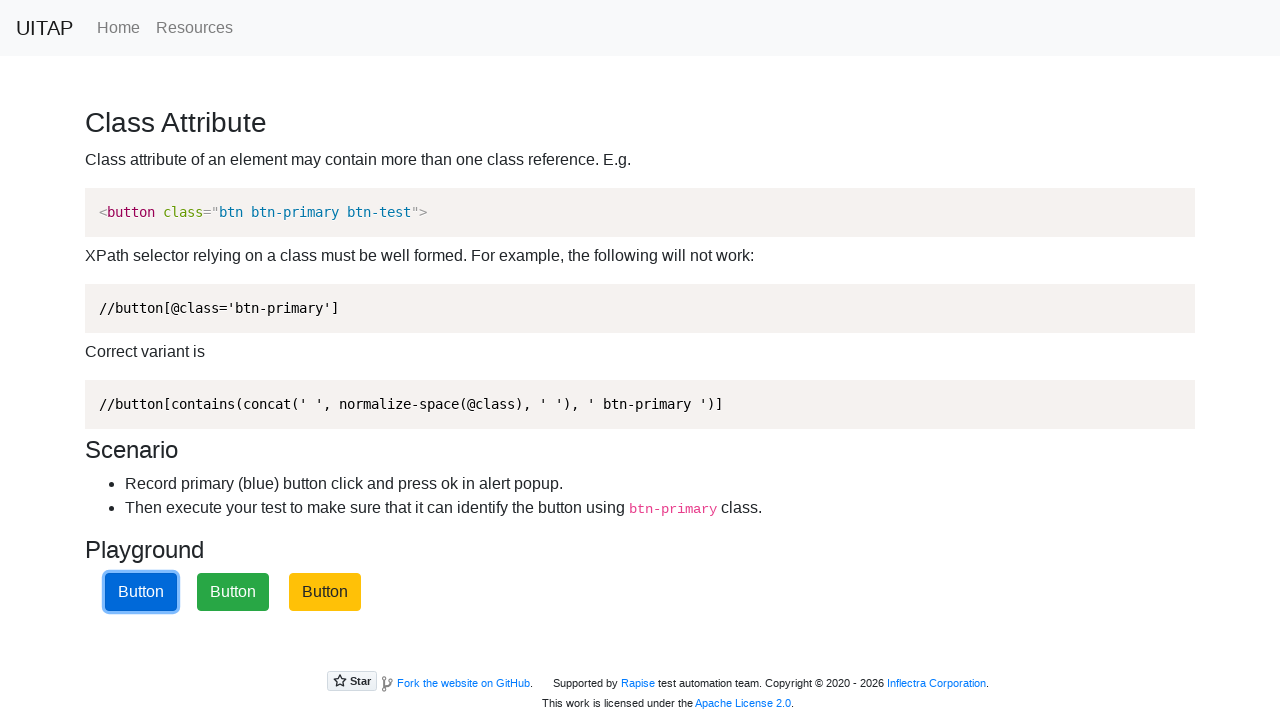